Clicks on an avatar element and then clicks on a text box element

Starting URL: https://demoqa.com/

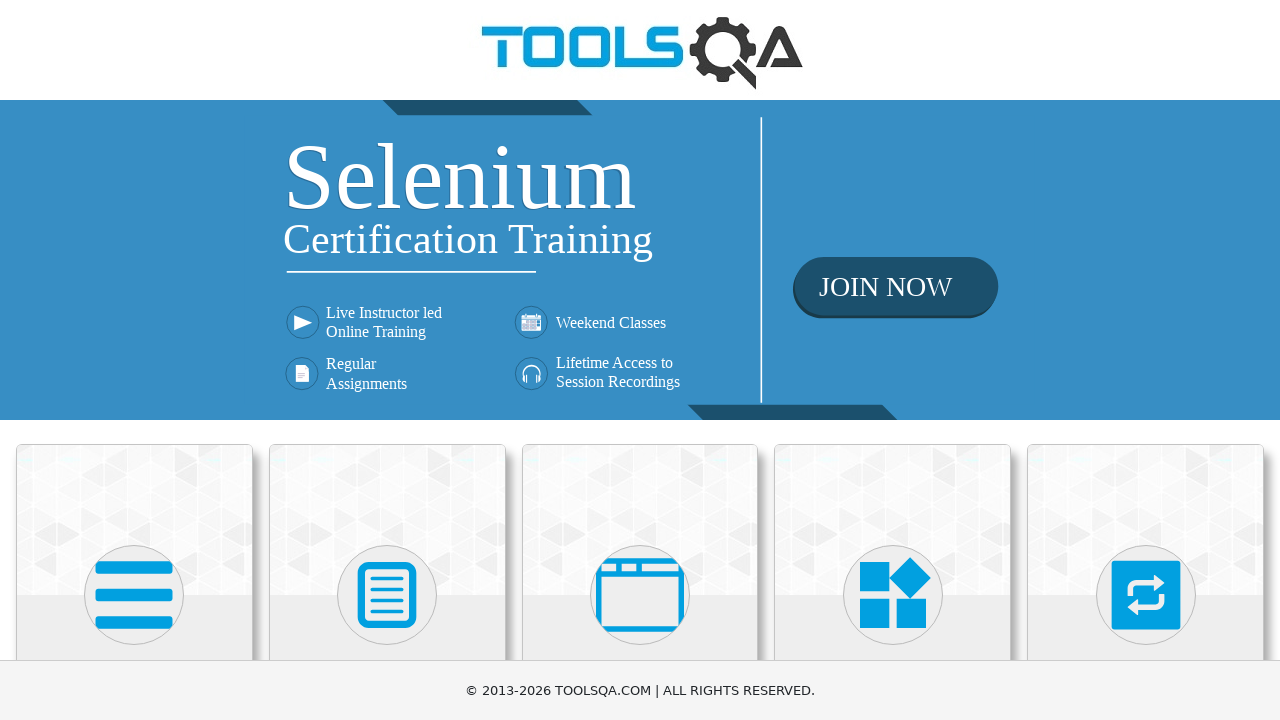

Clicked on avatar element at (134, 595) on div[class='avatar mx-auto white']
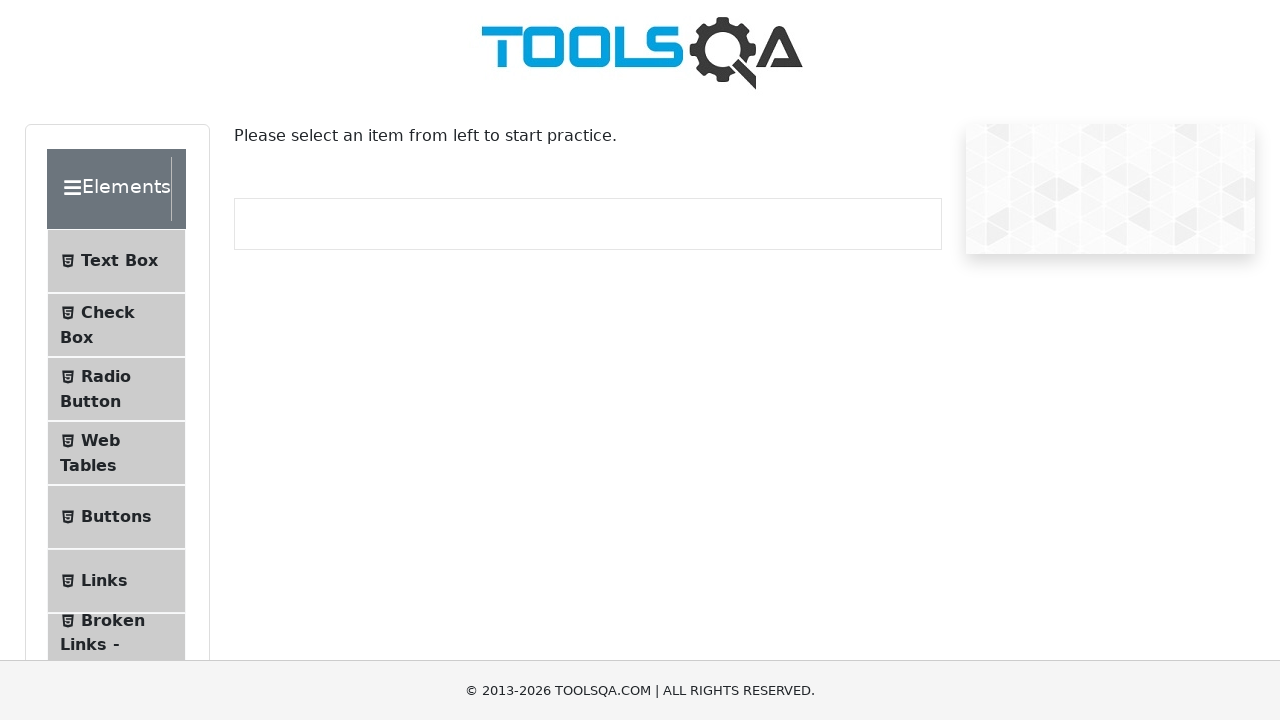

Clicked on text box element at (119, 261) on span[class='text']
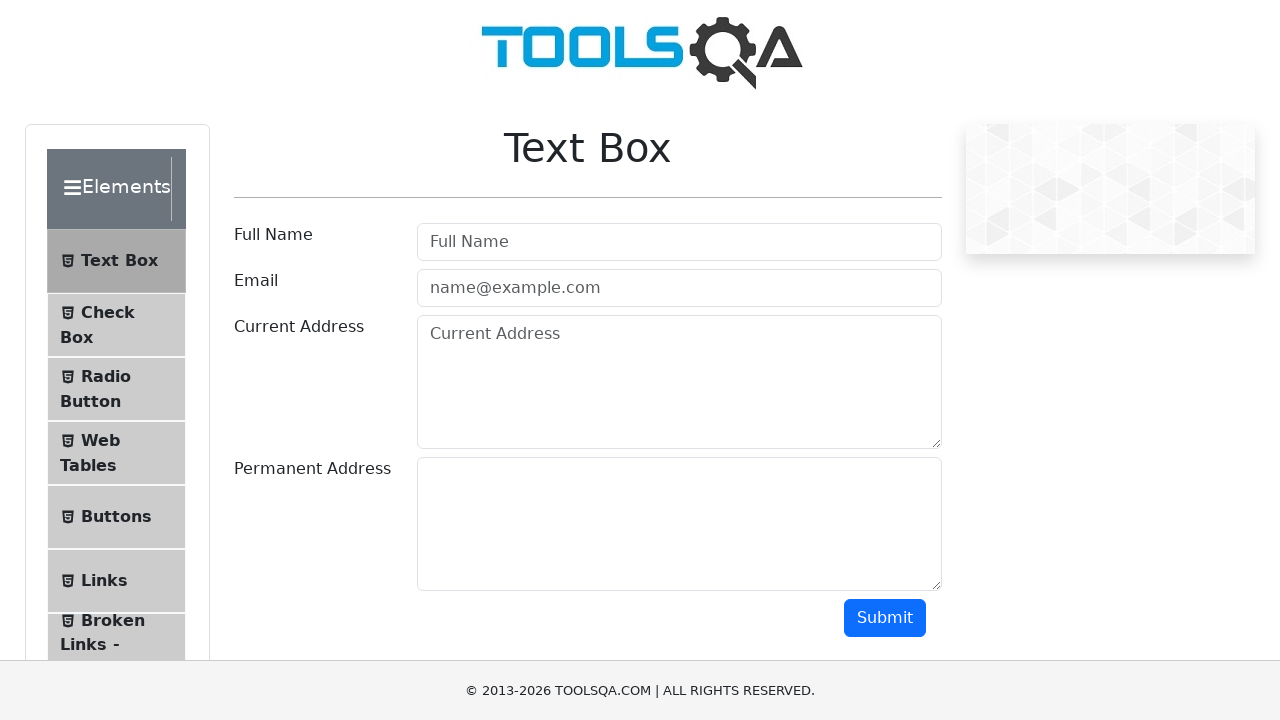

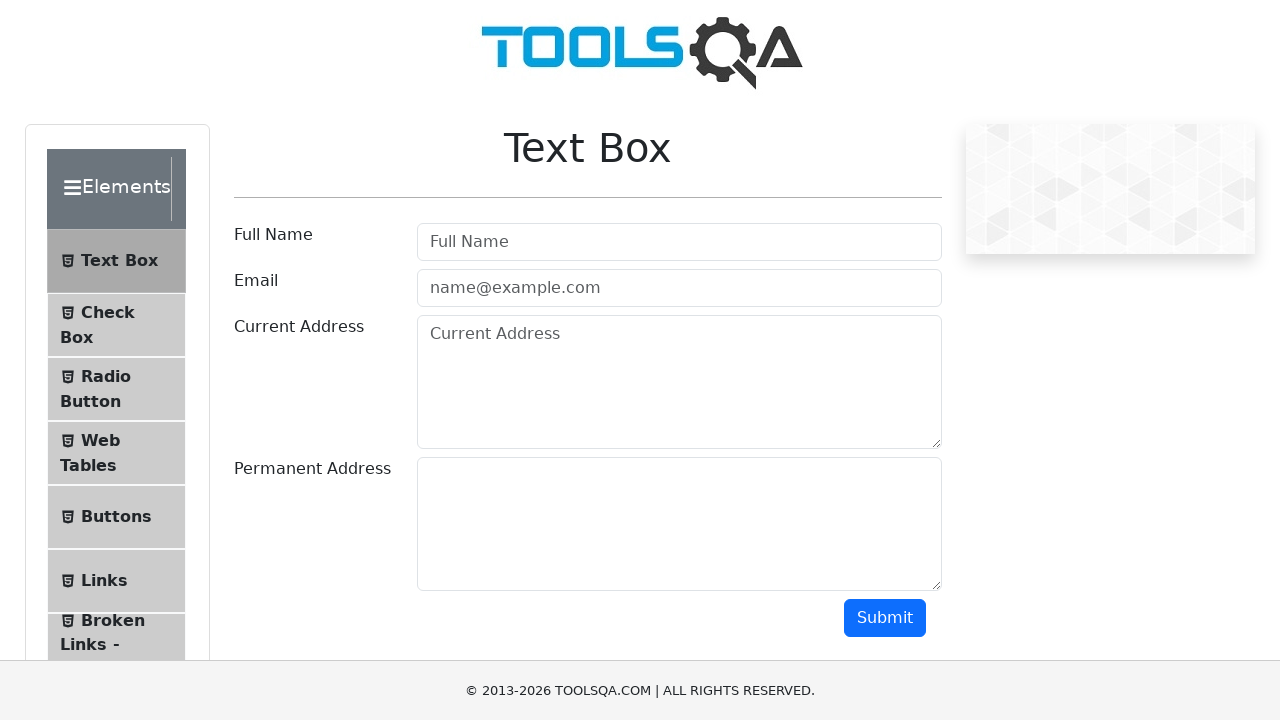